Tests a text box form by filling in name, email, current address, and permanent address fields, then submitting the form and verifying the output displays the entered values.

Starting URL: https://demoqa.com/text-box

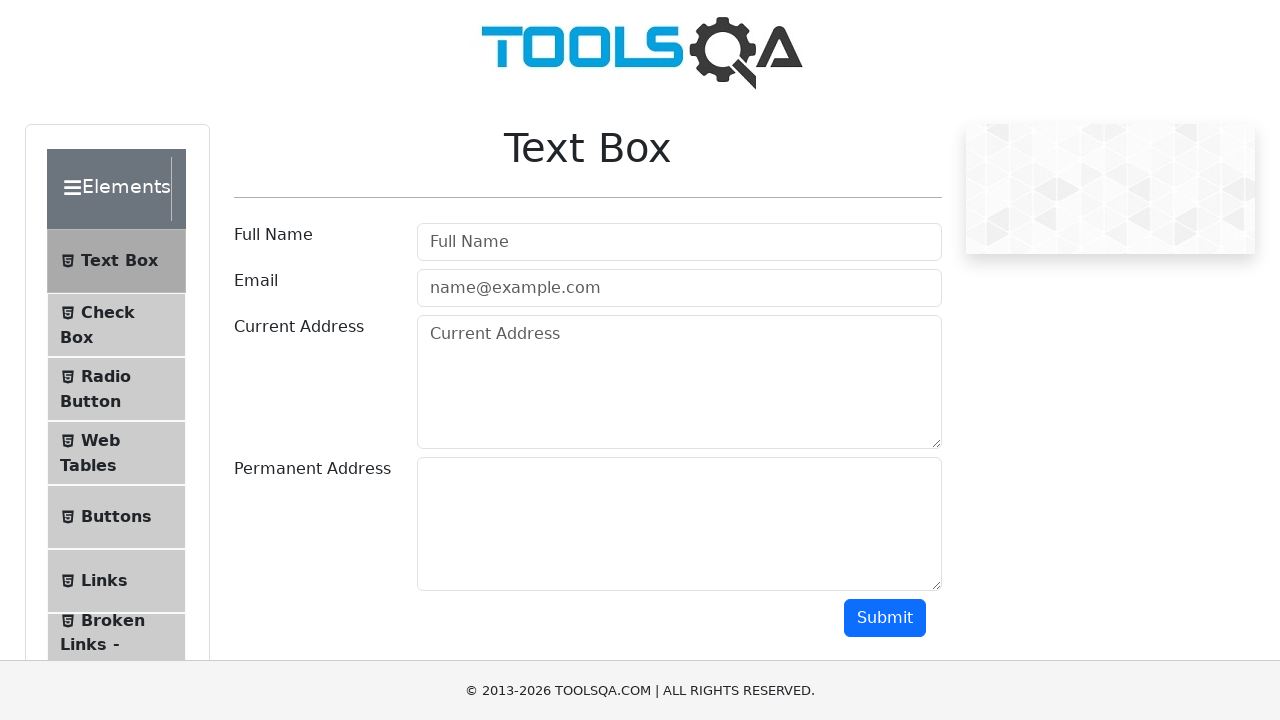

Filled userName field with 'Nata' on #userName
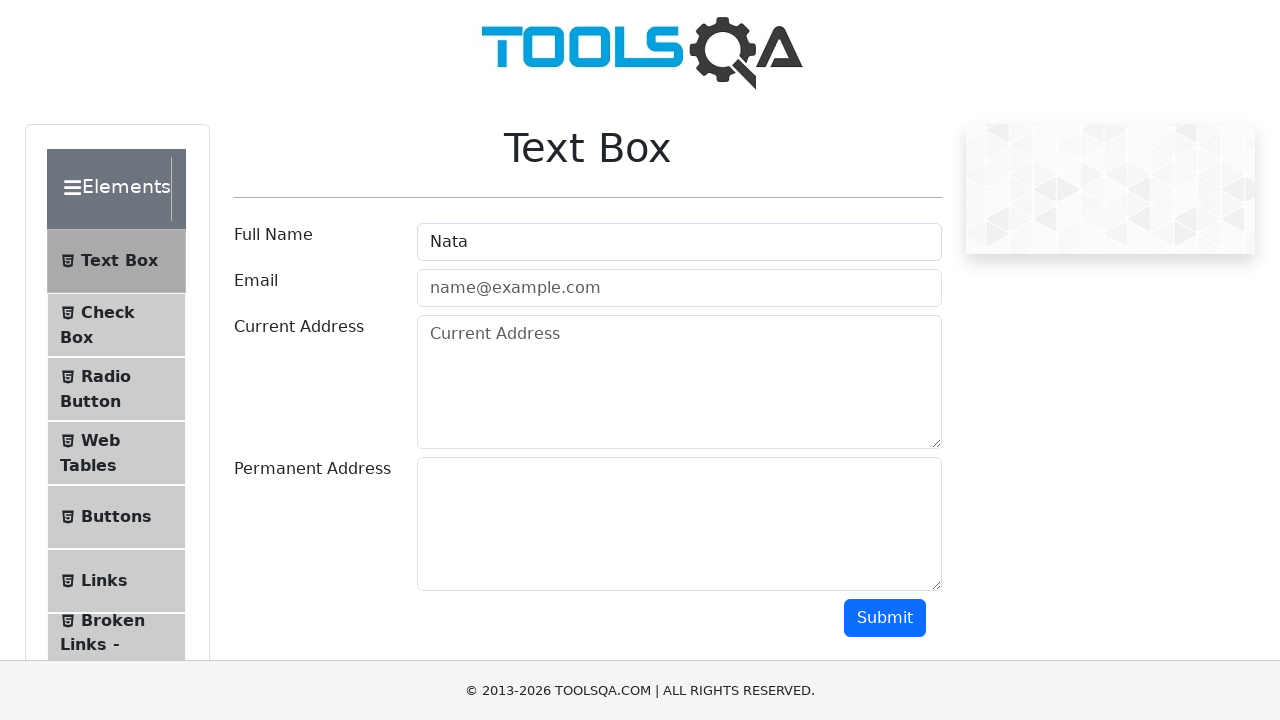

Filled userEmail field with 'nata@gmail.com' on #userEmail
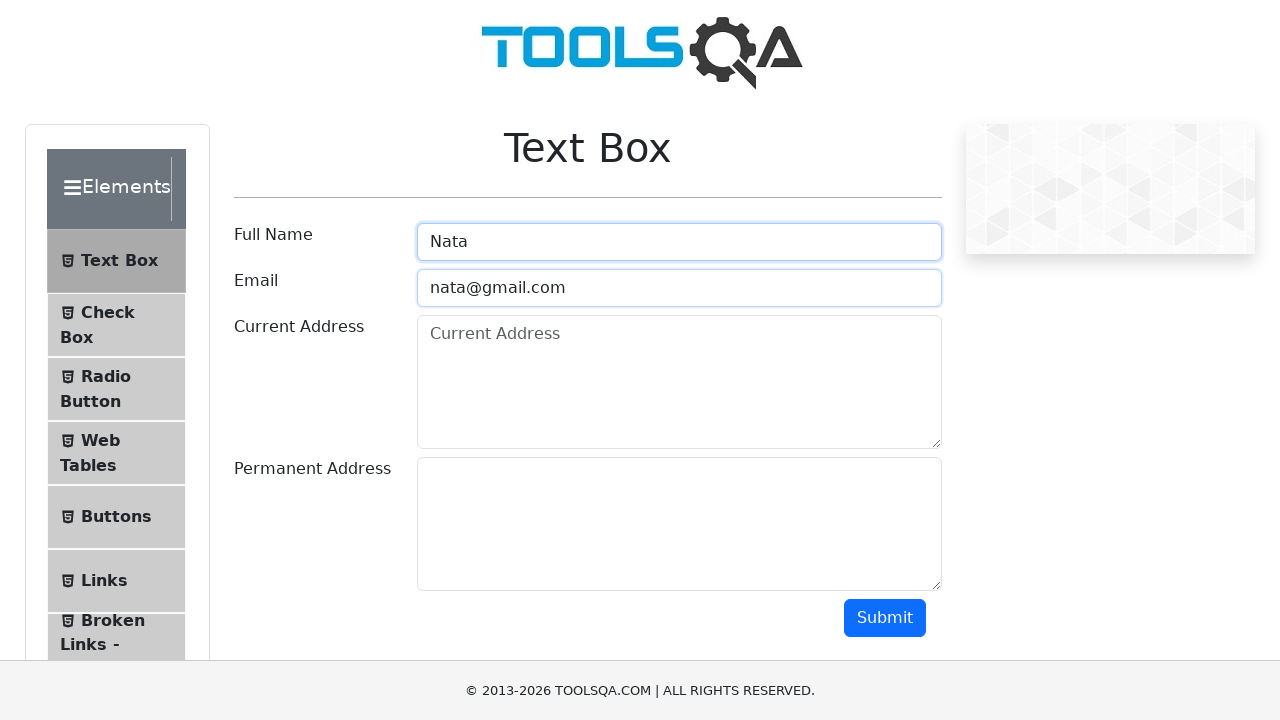

Filled currentAddress field with 'Minsk' on #currentAddress
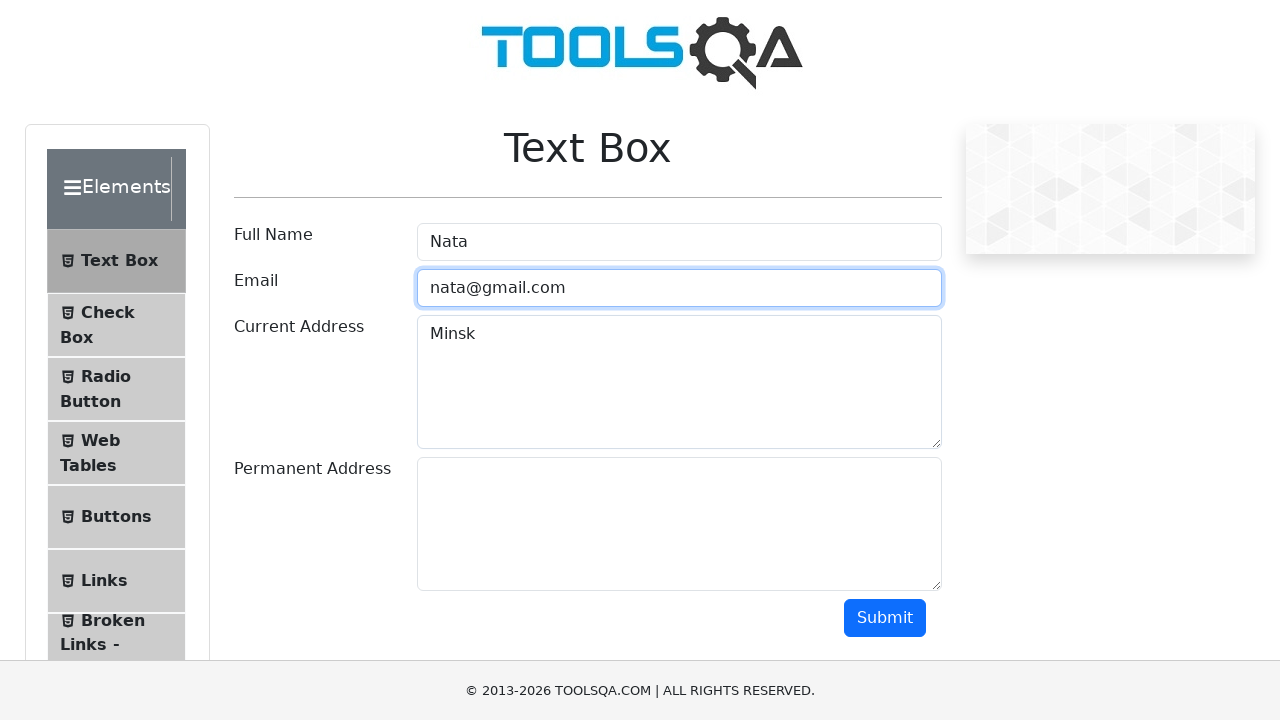

Filled permanentAddress field with 'Brest' on #permanentAddress
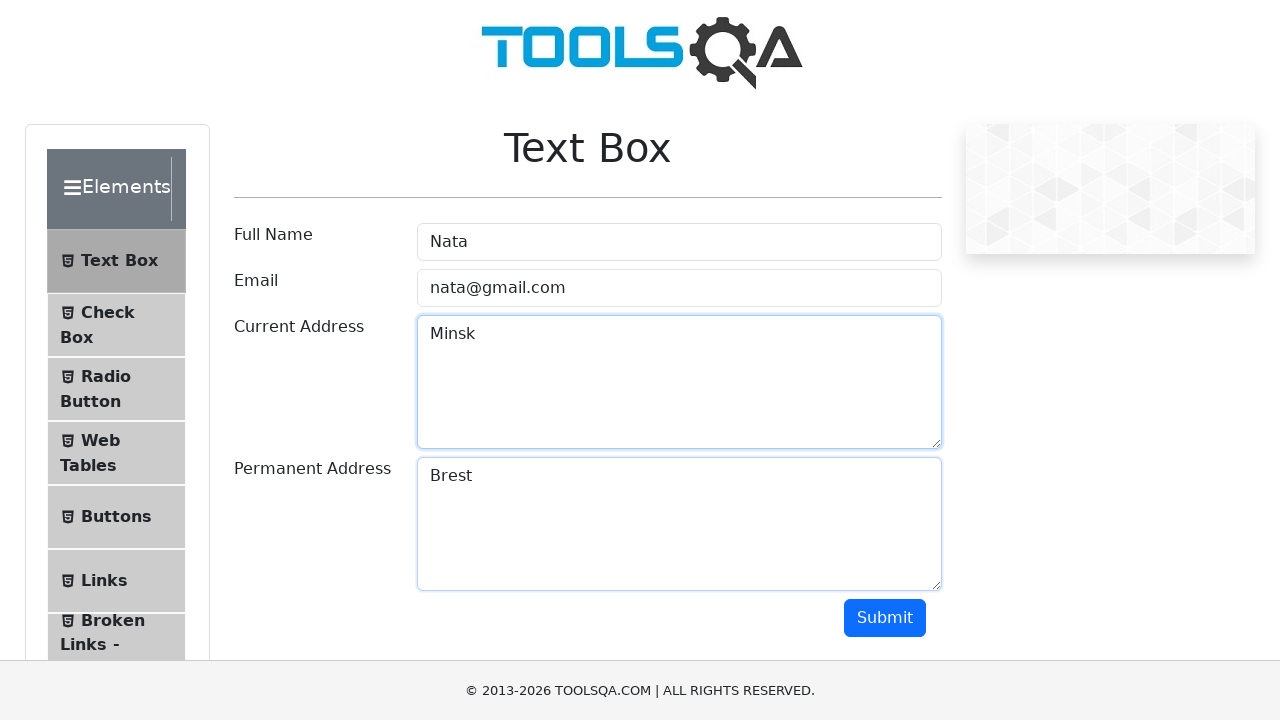

Scrolled to bottom of page to reveal submit button
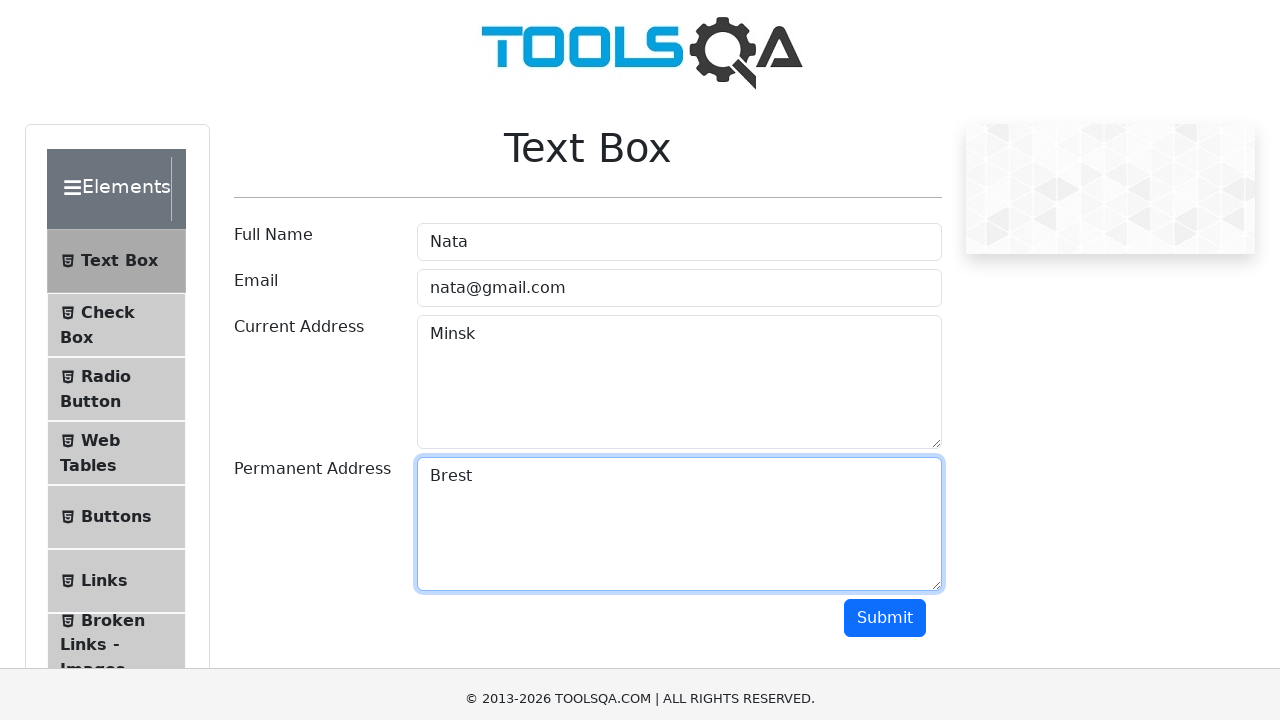

Clicked submit button to submit the form at (885, 19) on #submit
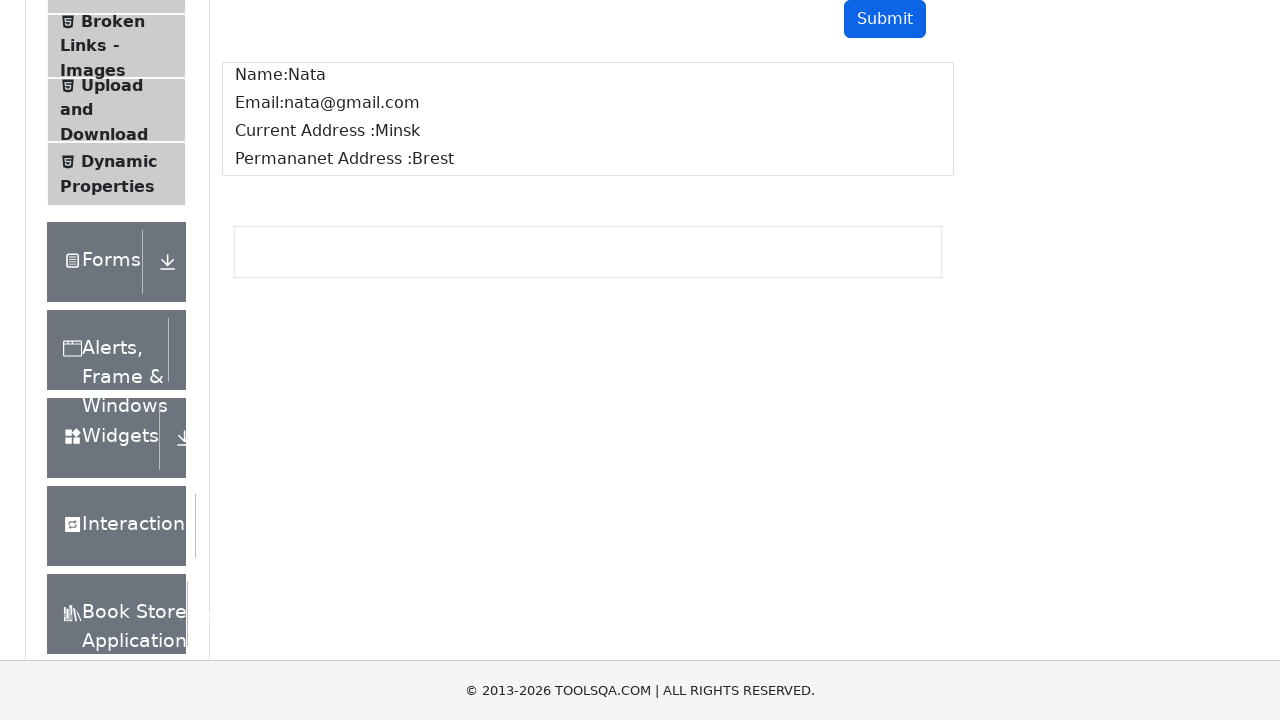

Output name field loaded
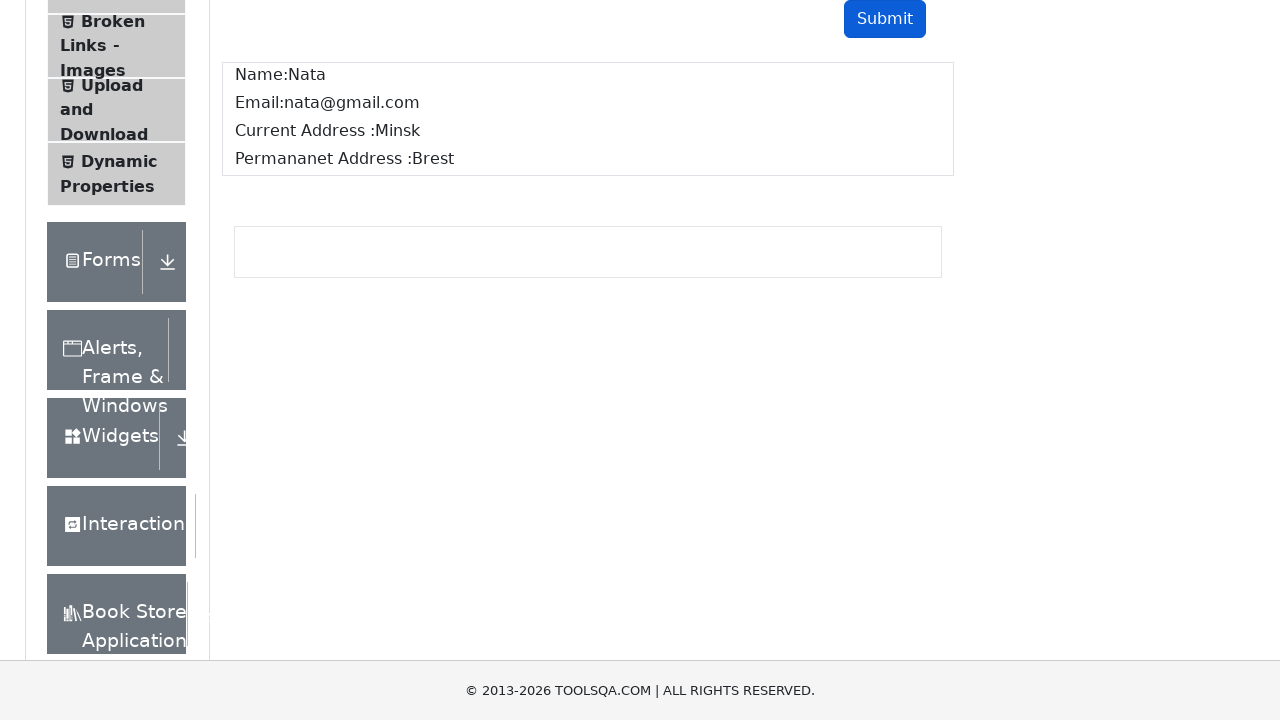

Output email field loaded
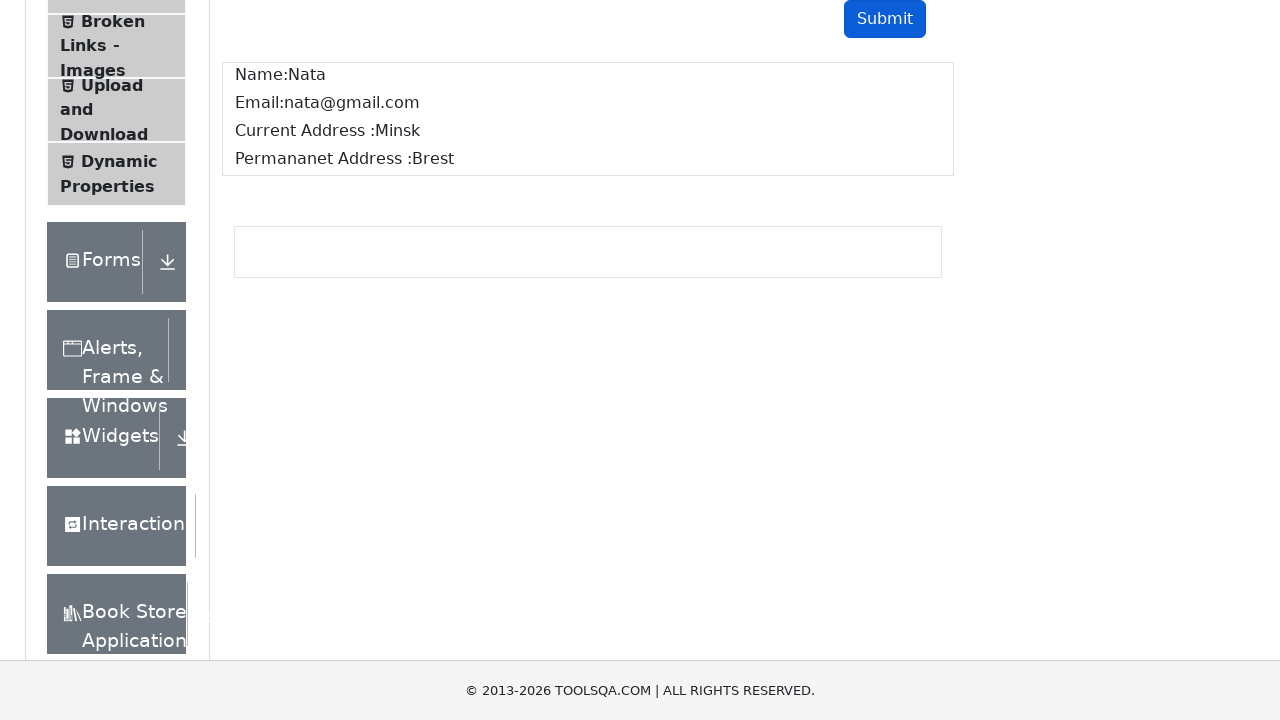

Output currentAddress field loaded
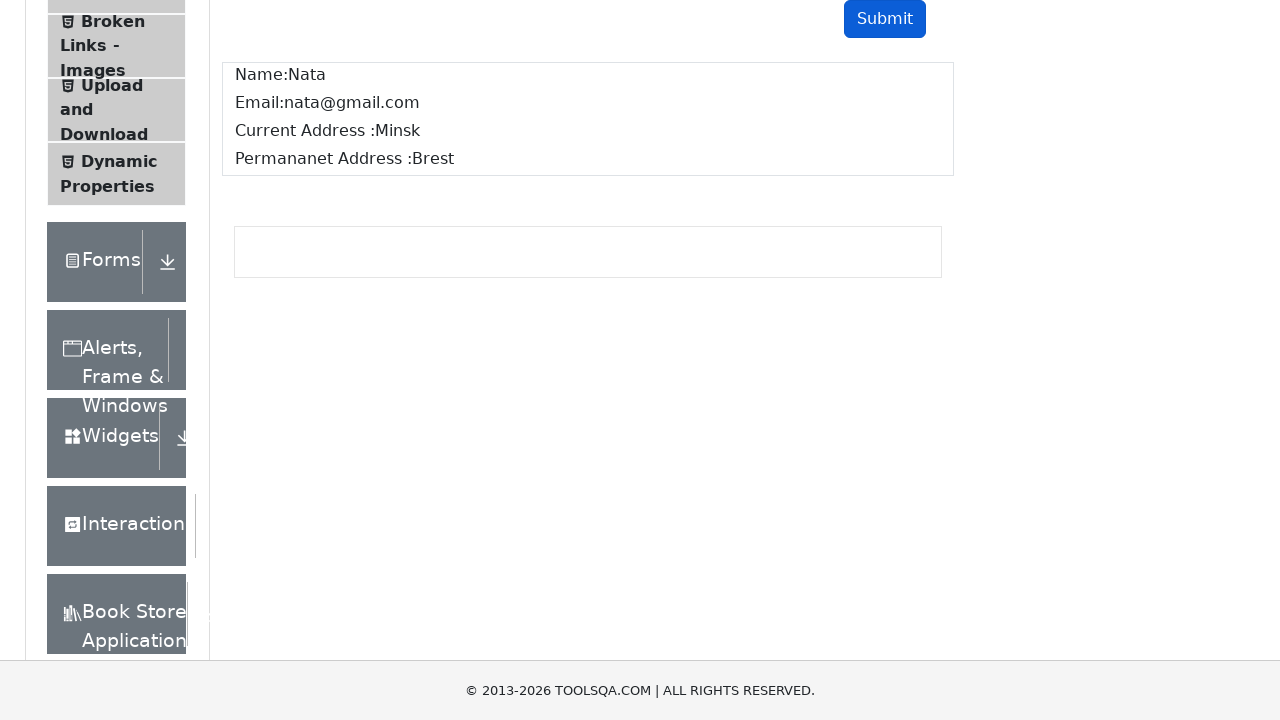

Output permanentAddress field loaded
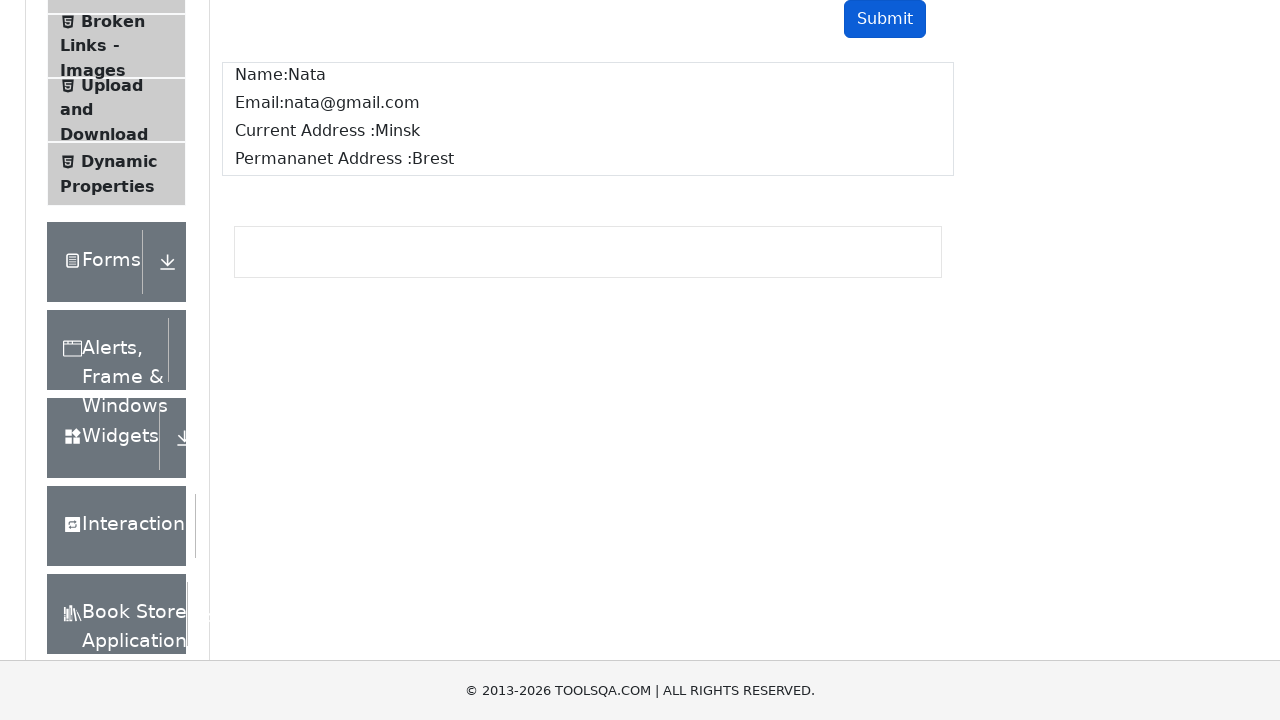

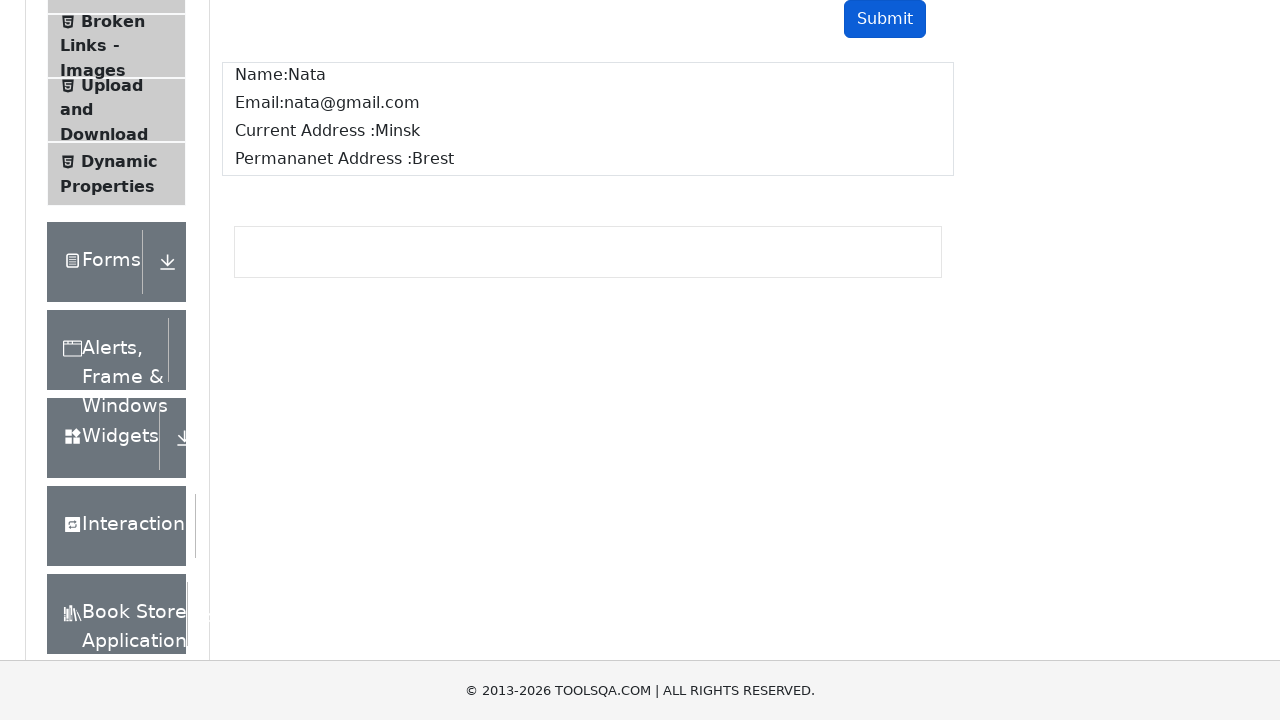